Tests registration form validation by submitting a weak password that doesn't meet requirements

Starting URL: https://practice.automationtesting.in/

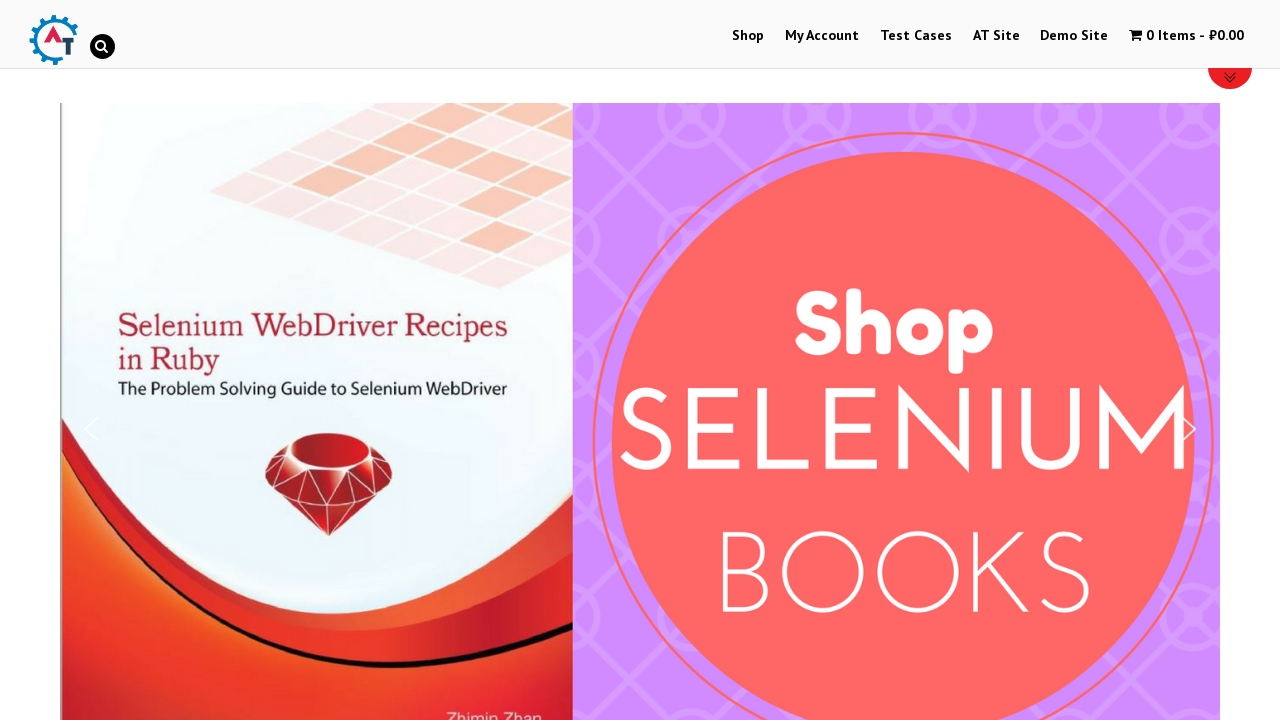

Clicked on My Account link at (822, 36) on text=My Account
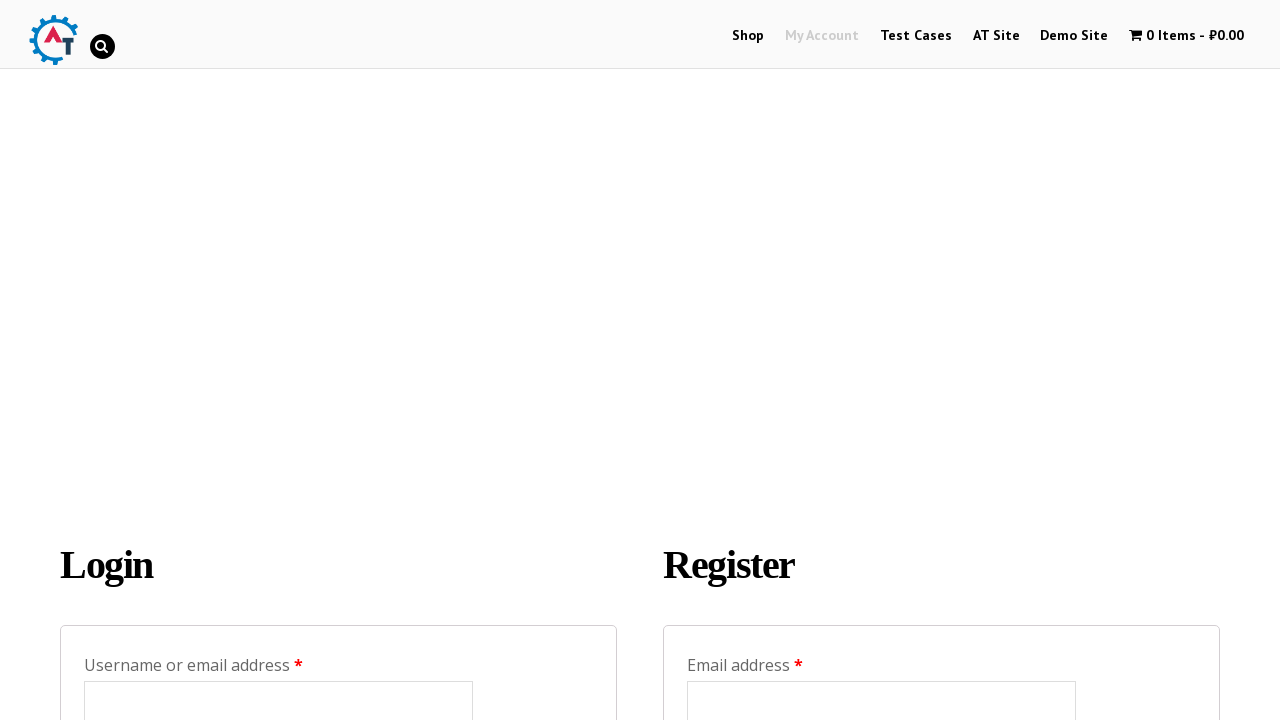

Filled email field with 'testuser2024@example.com' on input[name='email']
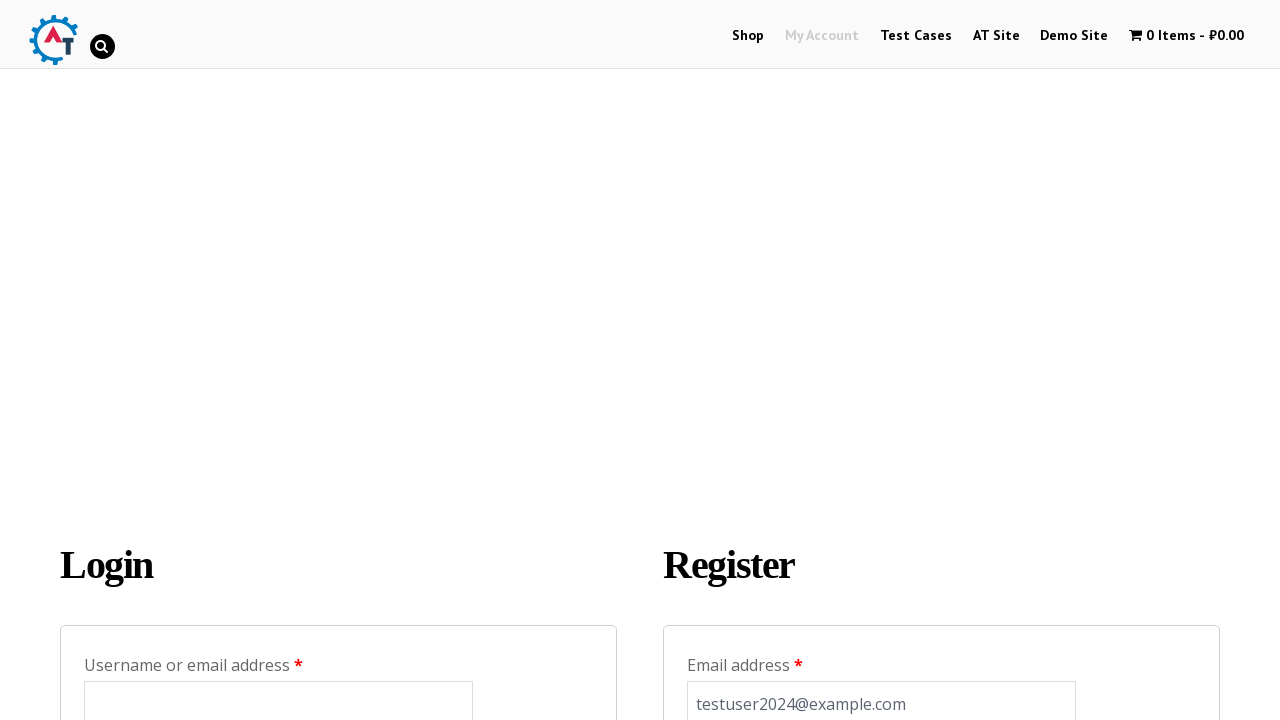

Filled password field with weak password 'weak' on #reg_password
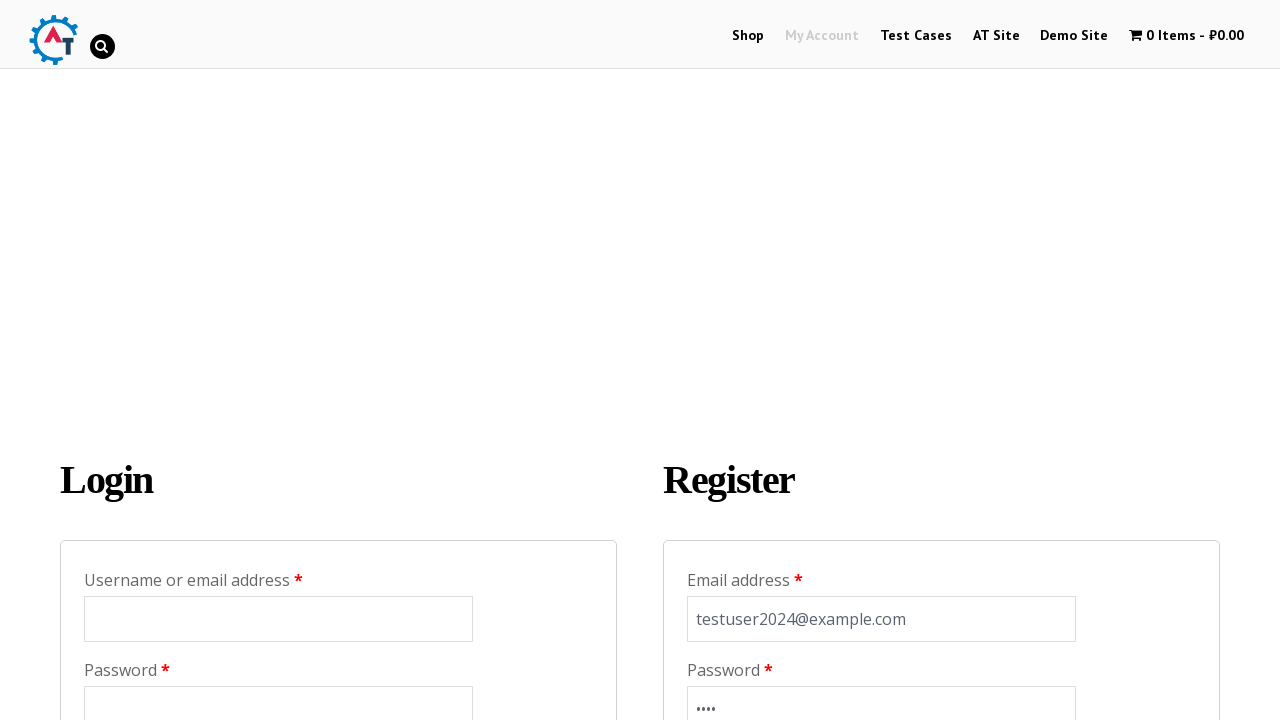

Clicked register button to submit form with weak password at (744, 360) on input[name='register']
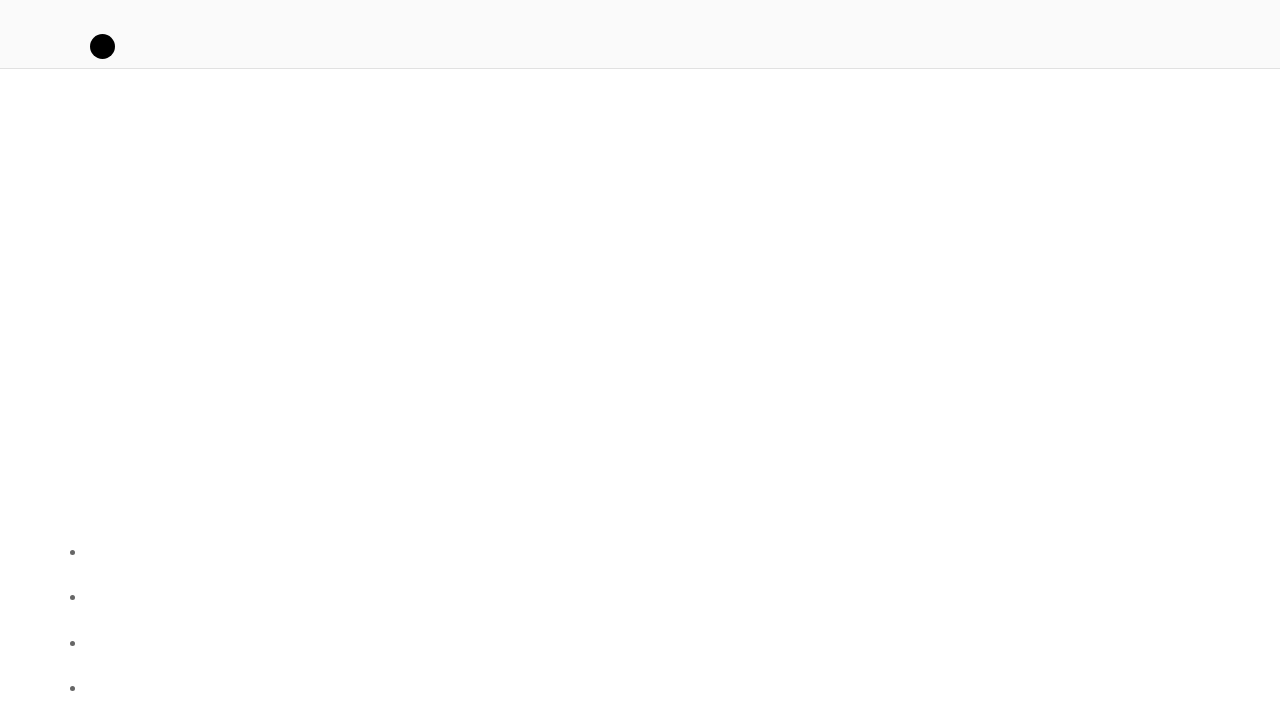

Waited for validation response
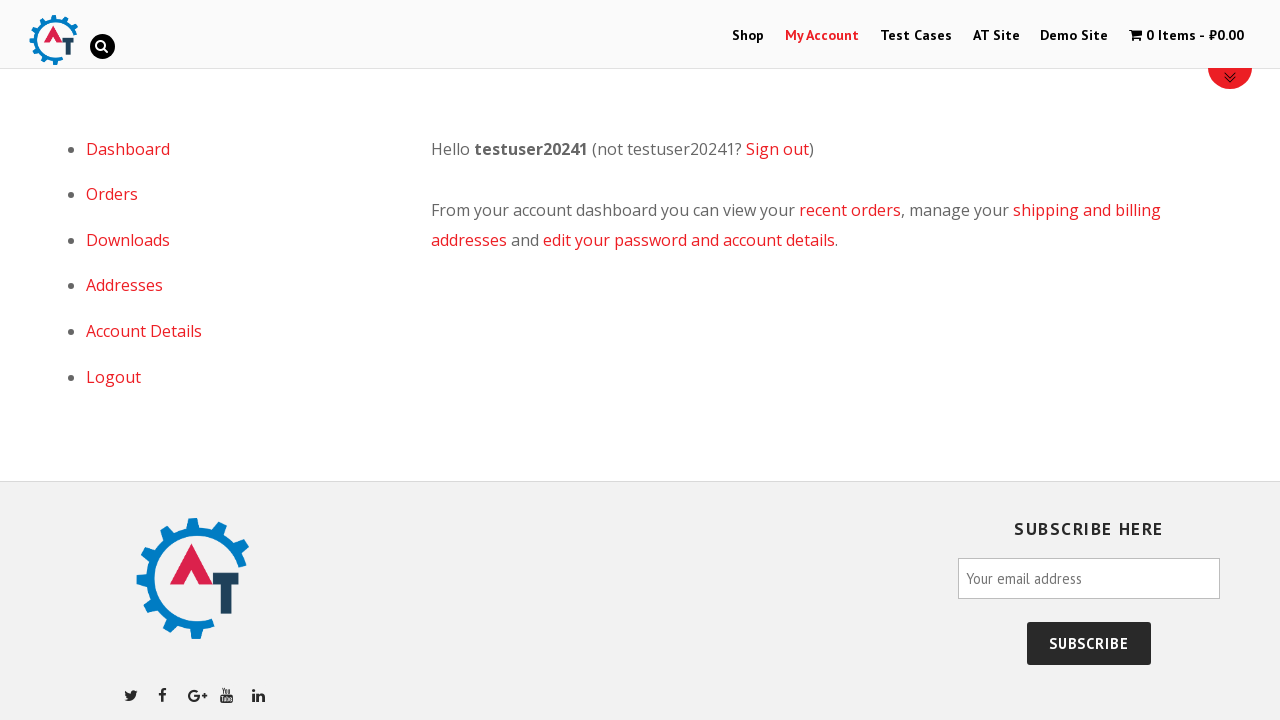

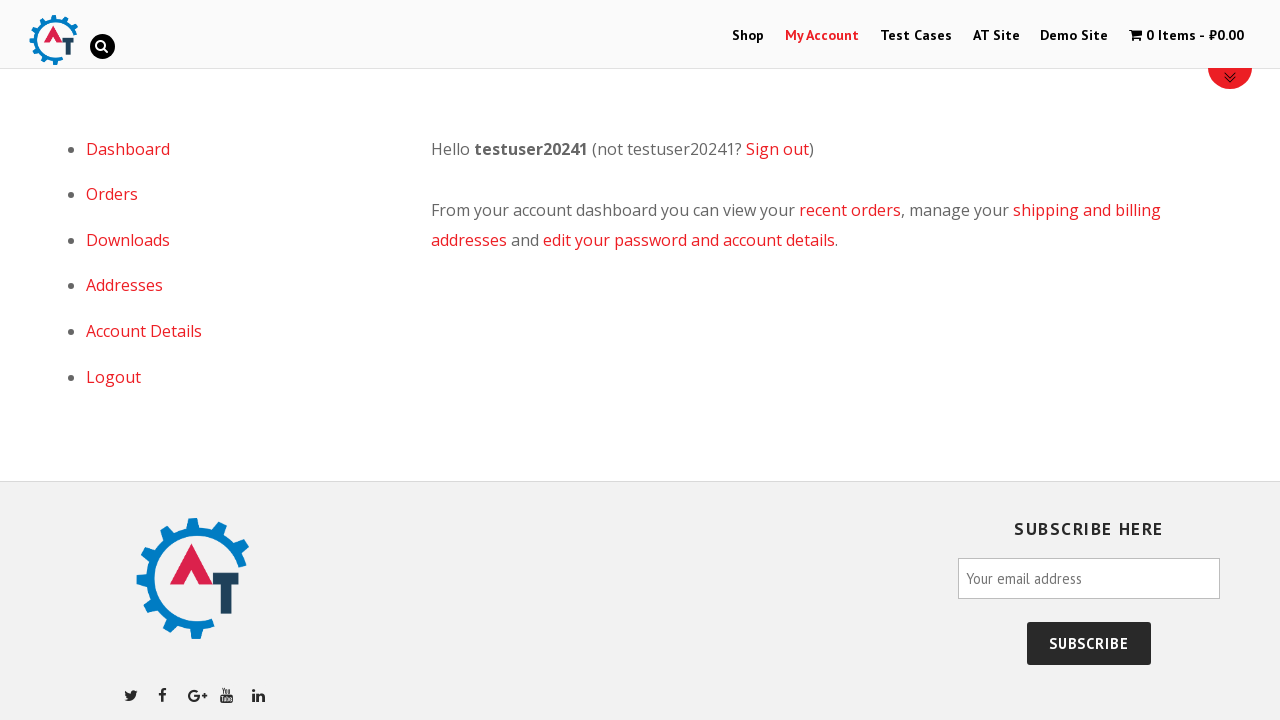